Tests the login error message by attempting to log in with invalid credentials and verifying the error message is displayed

Starting URL: https://parabank.parasoft.com/parabank/index.htm

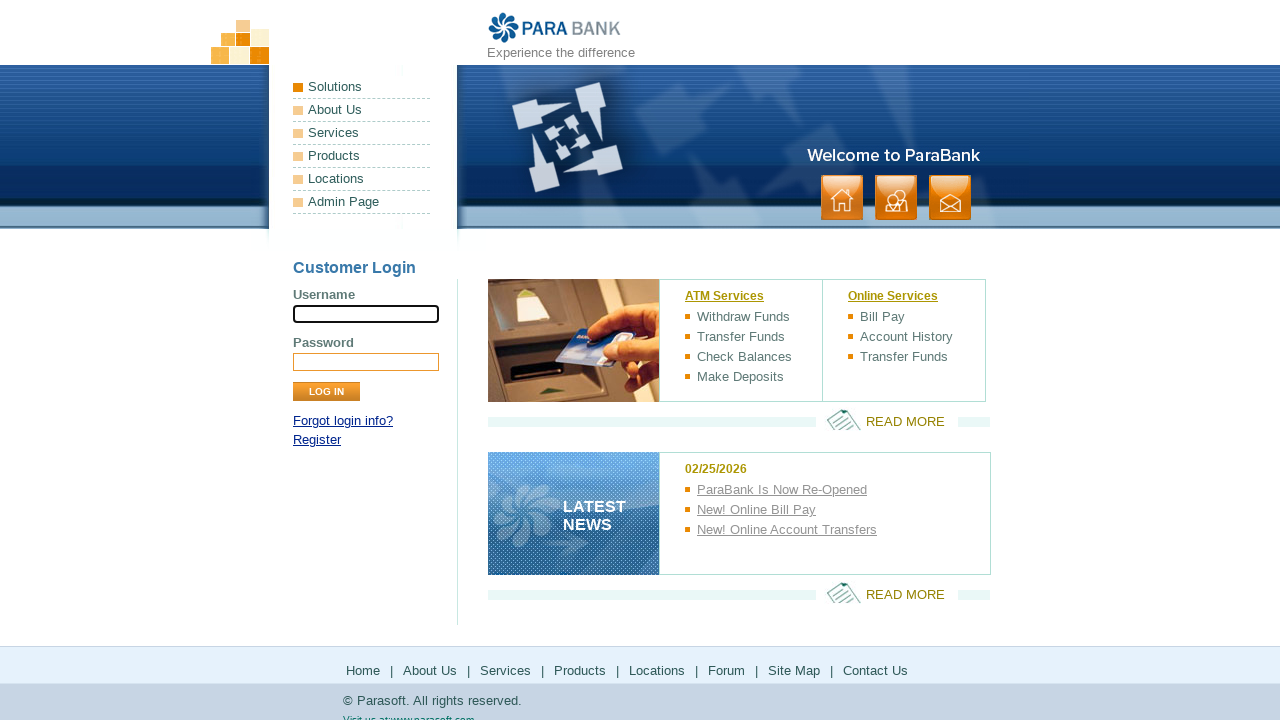

Filled username field with 'invalid' on #loginPanel > form > div:nth-child(2) > input
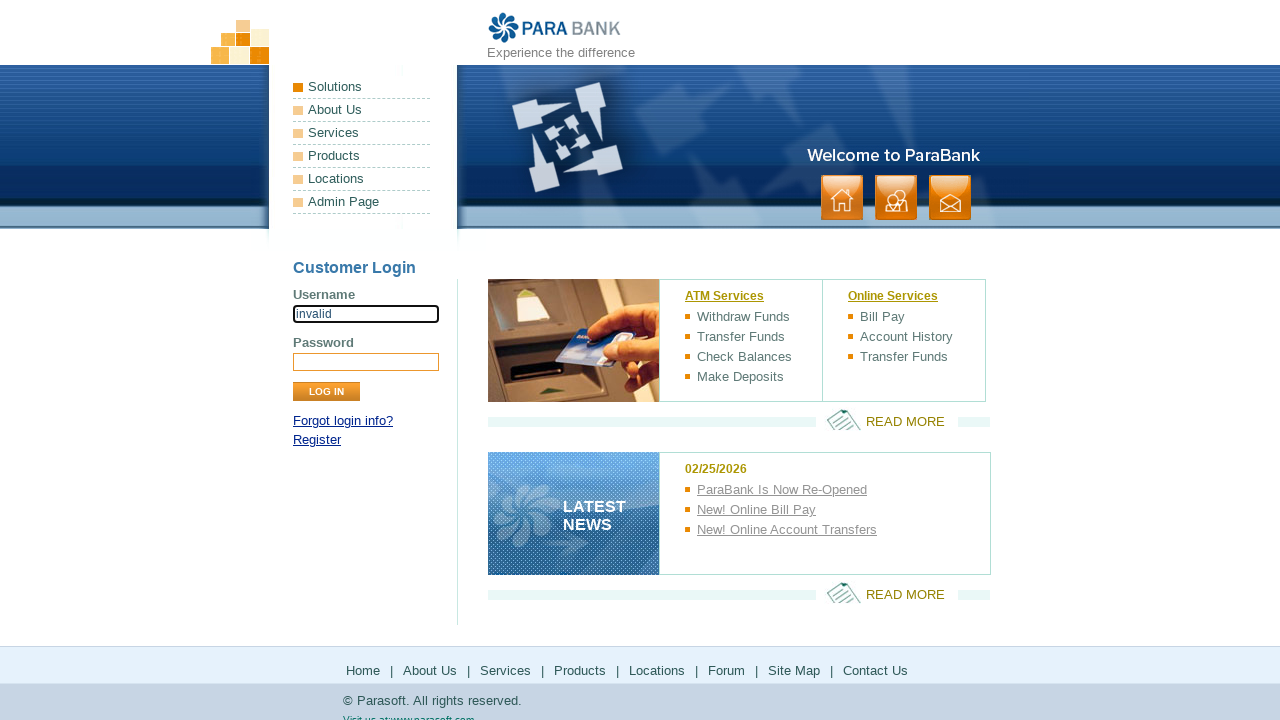

Filled password field with 'invalid' on #loginPanel > form > div:nth-child(4) > input
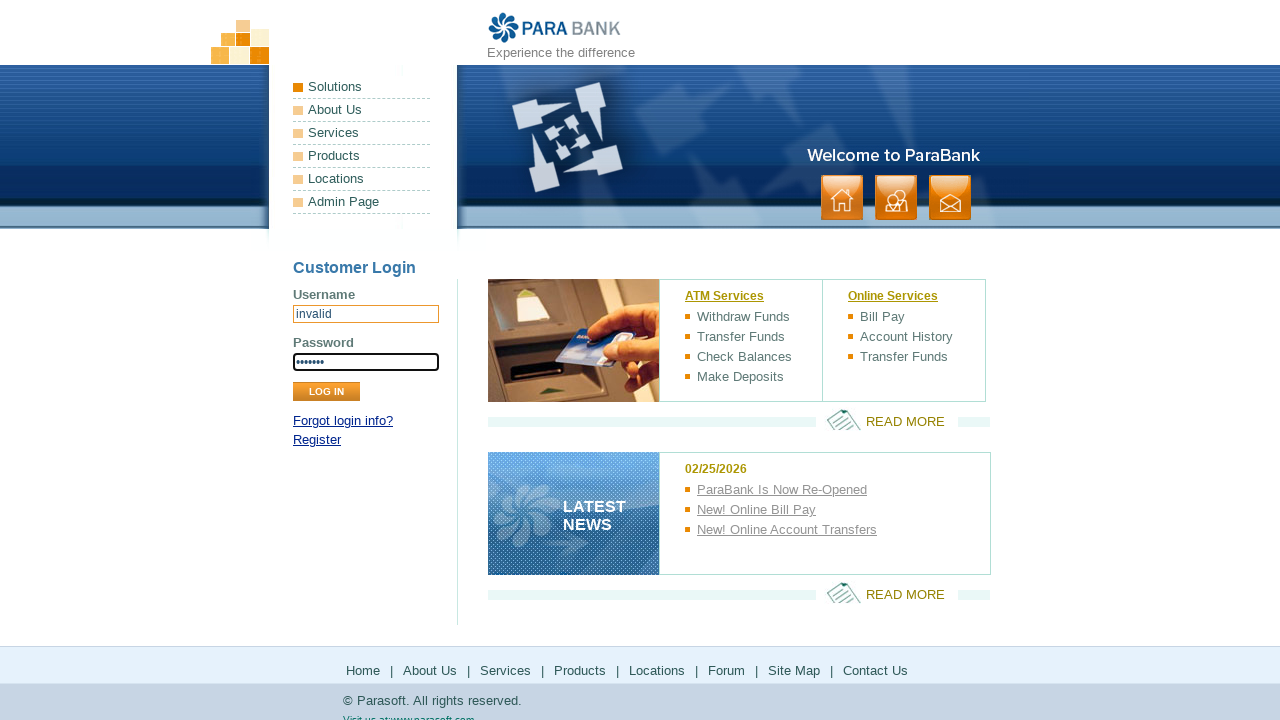

Clicked login button at (326, 392) on #loginPanel > form > div:nth-child(5) > input
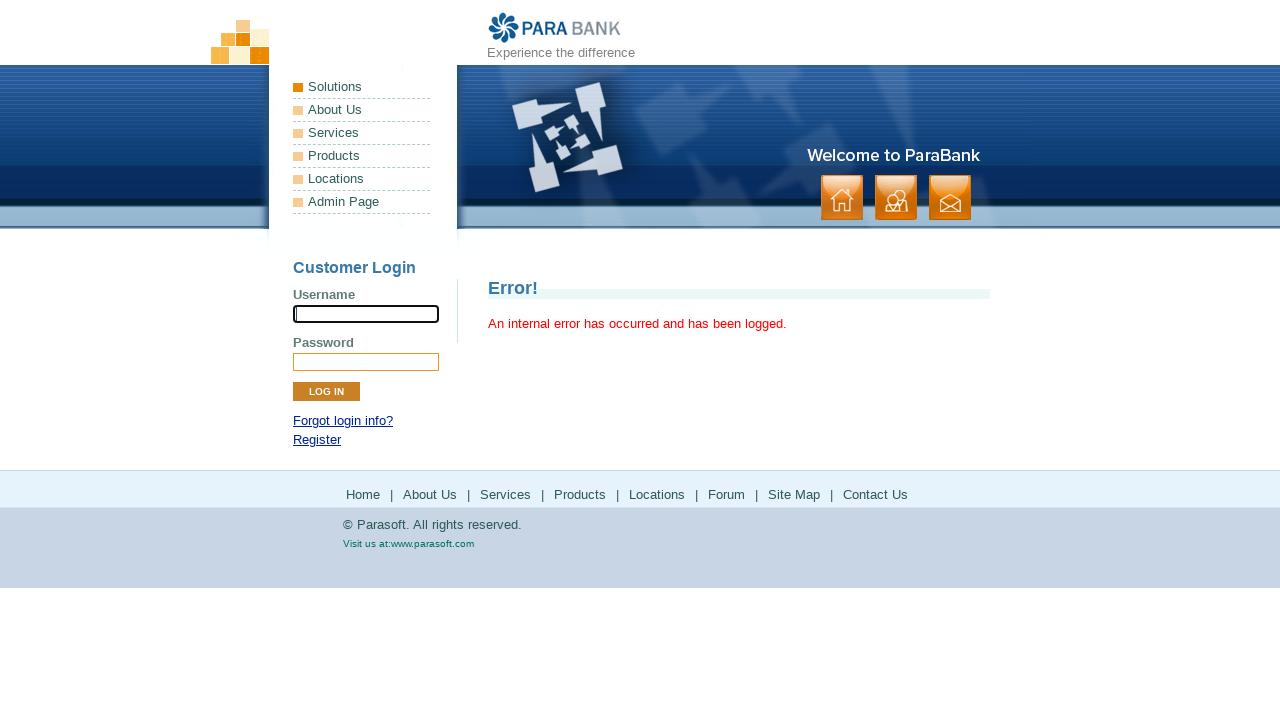

Error message element loaded
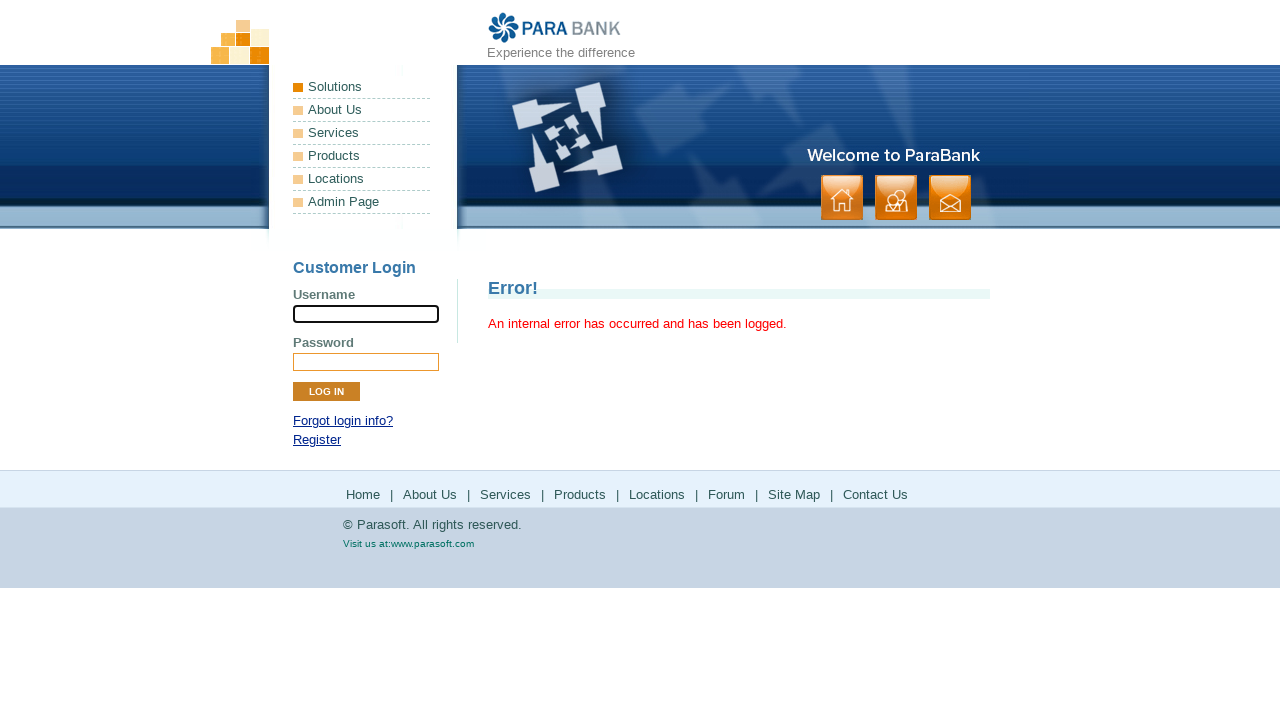

Retrieved error message text
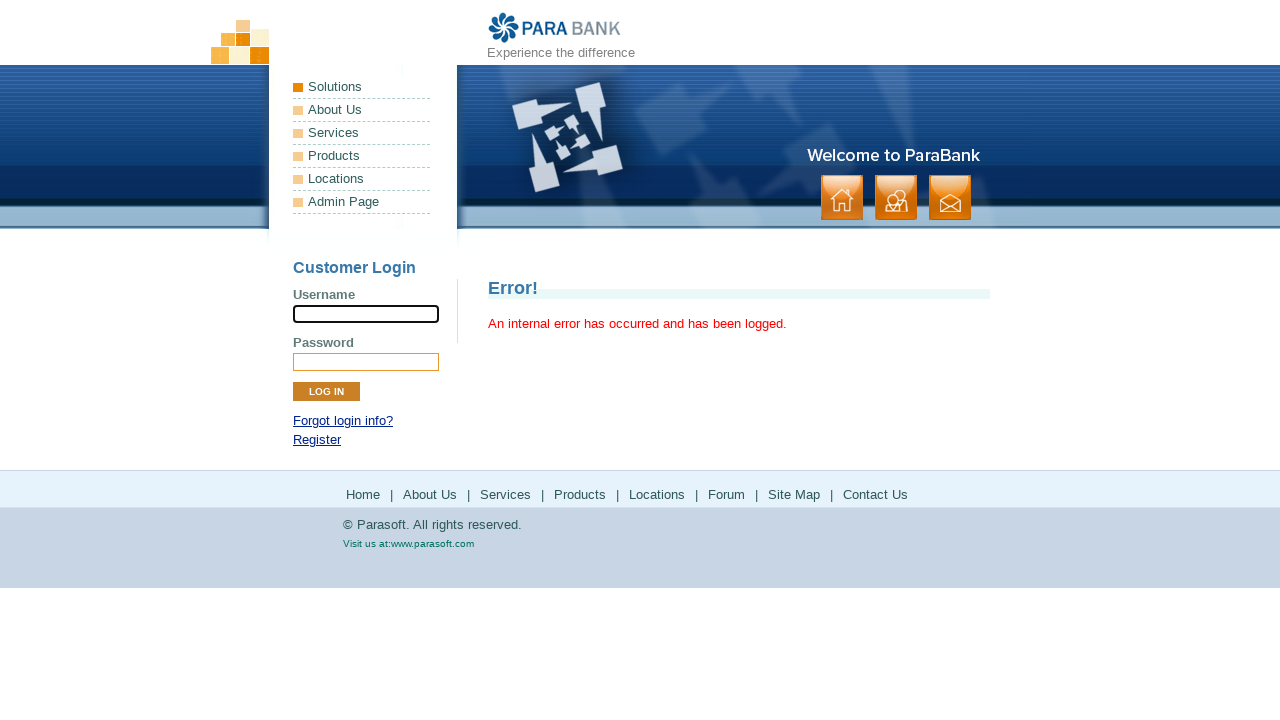

Verified error message matches expected text: 'An internal error has occurred and has been logged.'
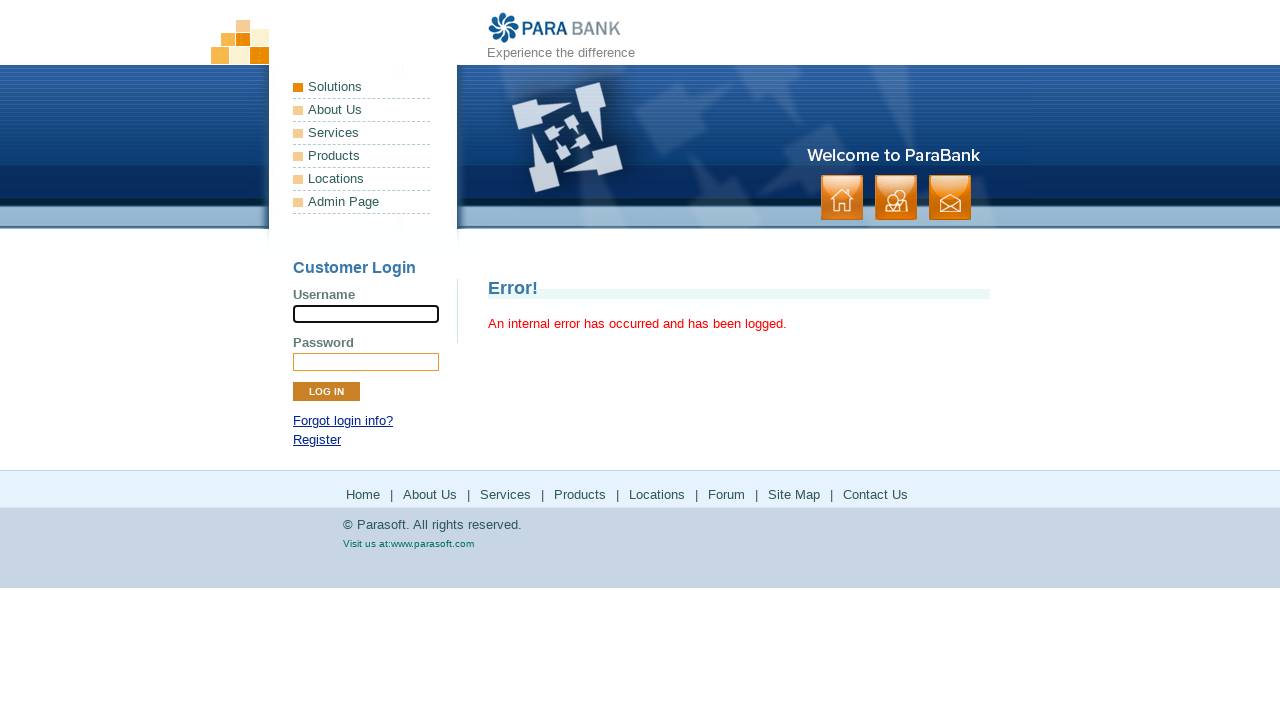

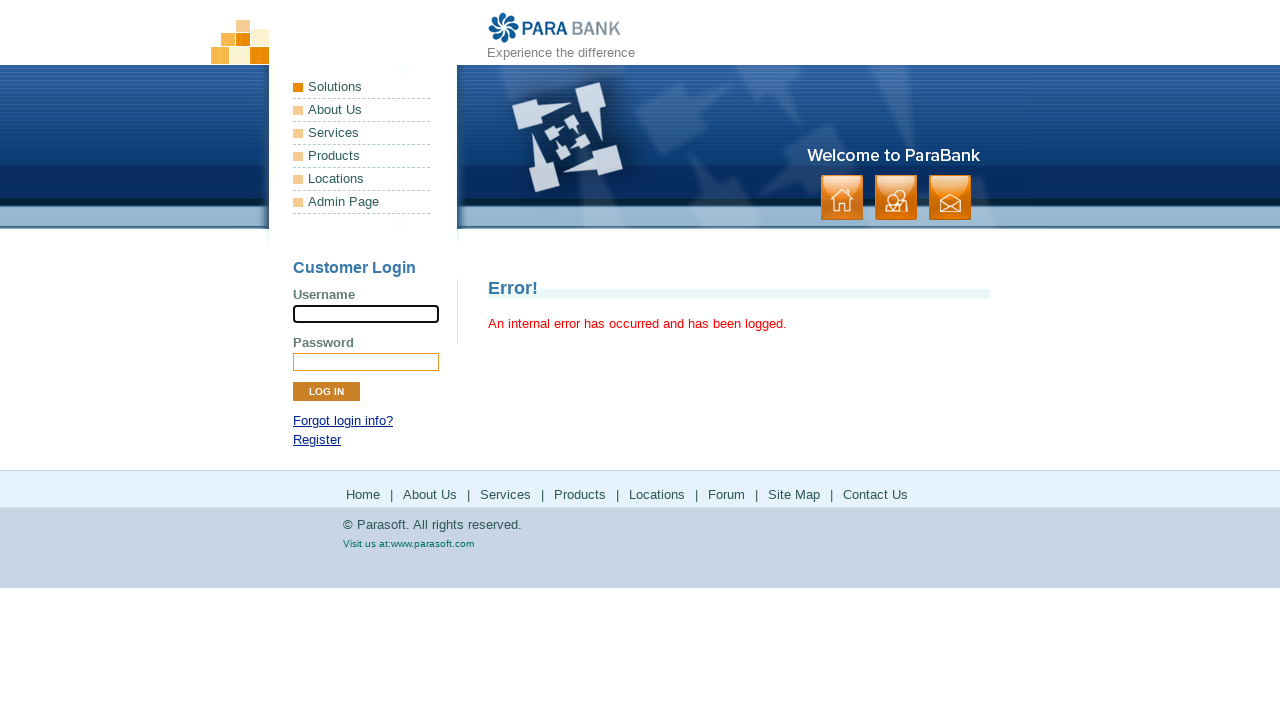